Tests generating random numbers with custom parameters by filling in the number count, minimum, and maximum values then submitting the form

Starting URL: https://www.random.org/integers/

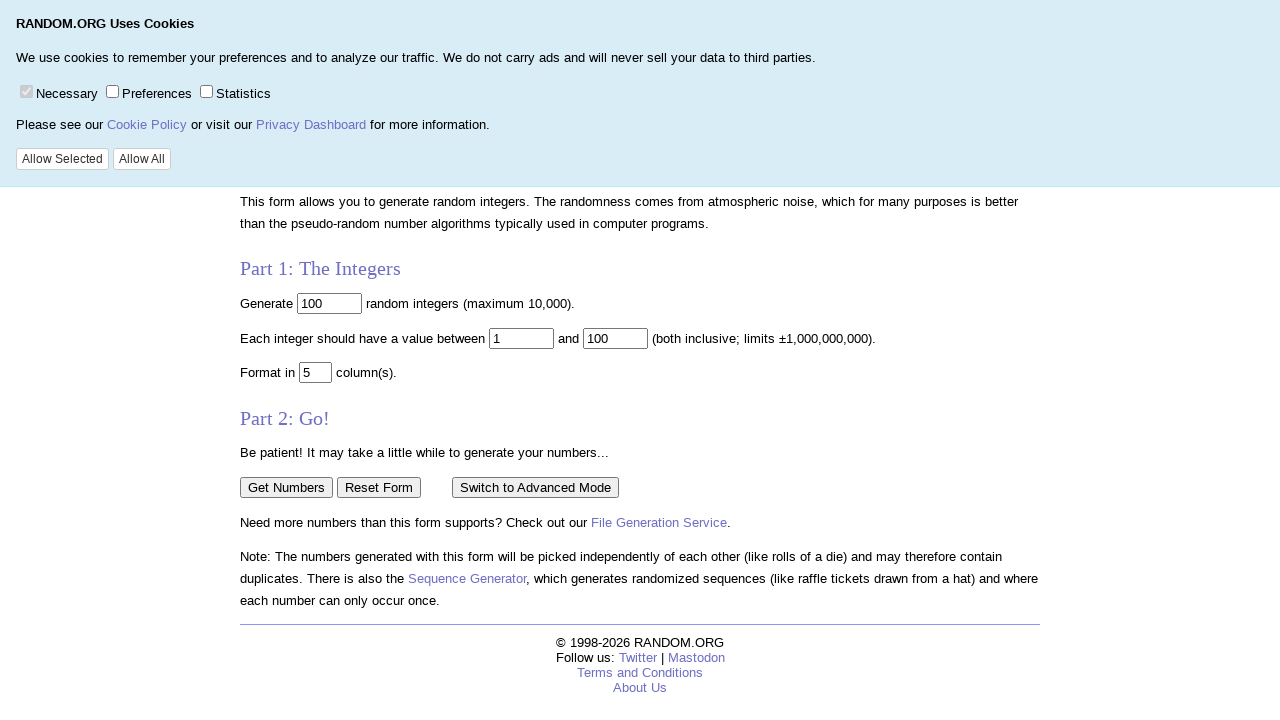

Filled number count field with '100' on input[name='num']
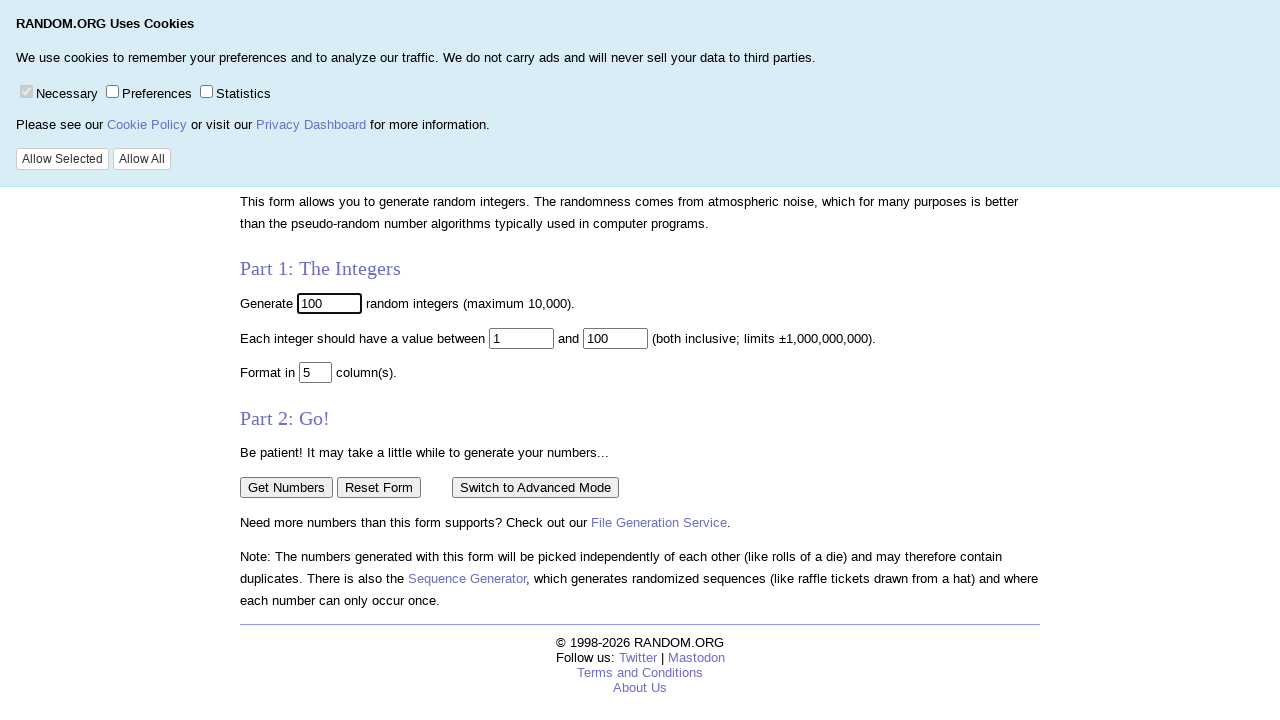

Filled minimum value field with '0' on input[name='min']
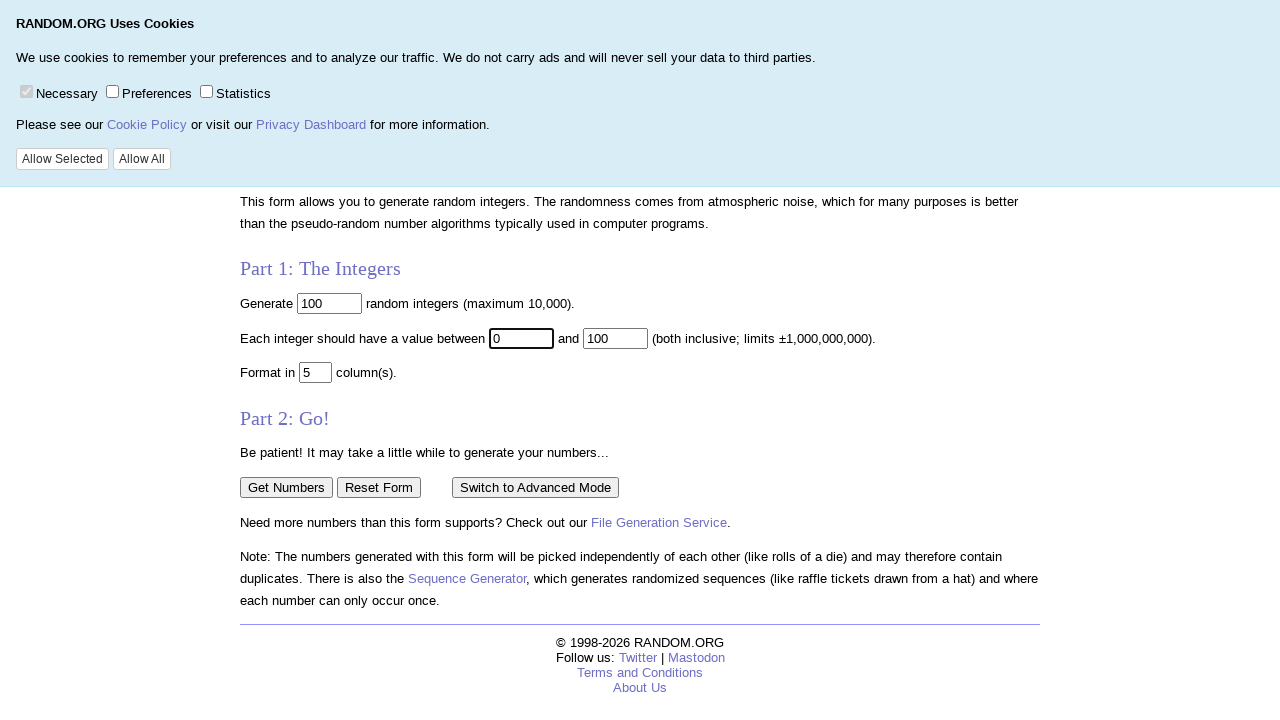

Filled maximum value field with '9' on input[name='max']
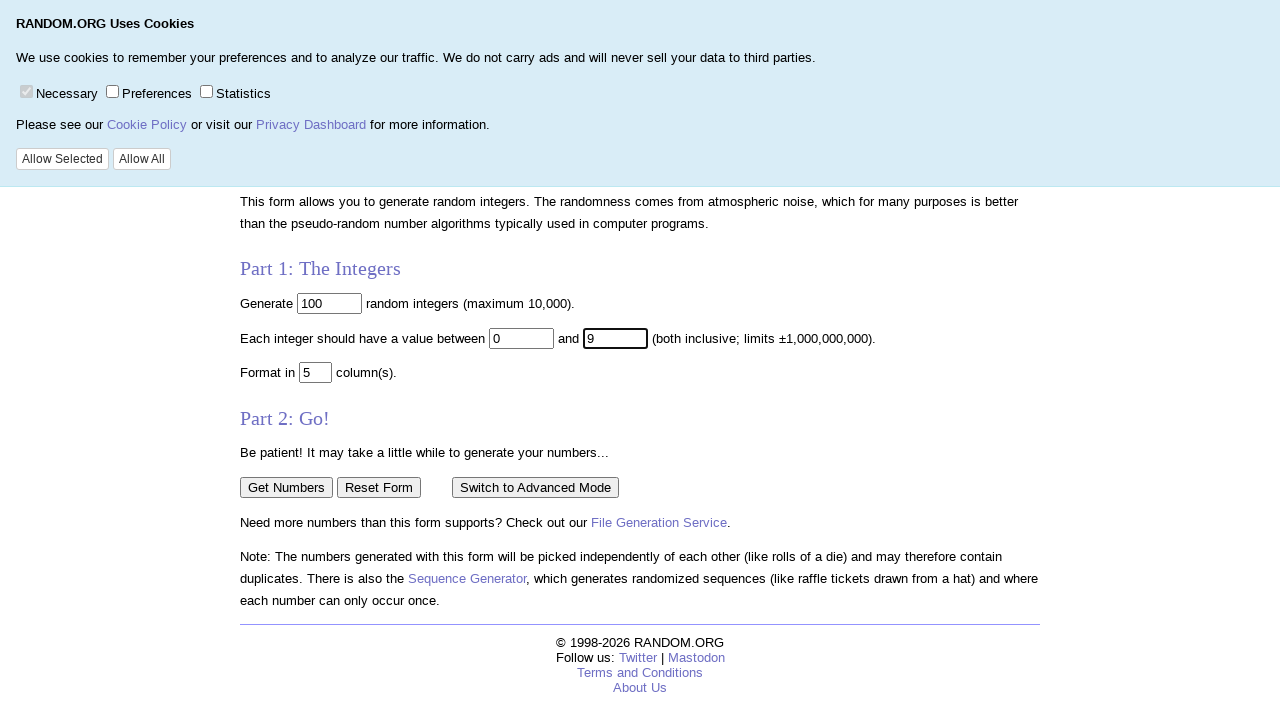

Submitted form by pressing Enter on maximum value field on input[name='max']
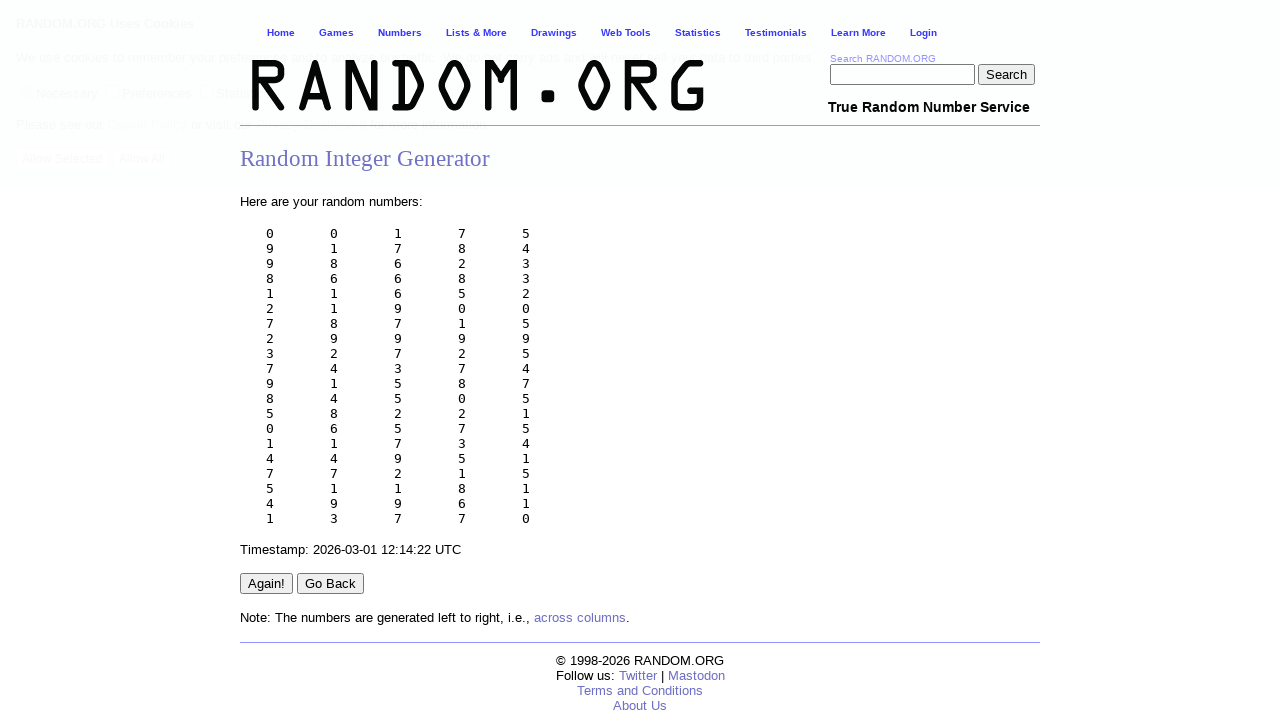

Random numbers generated and results displayed
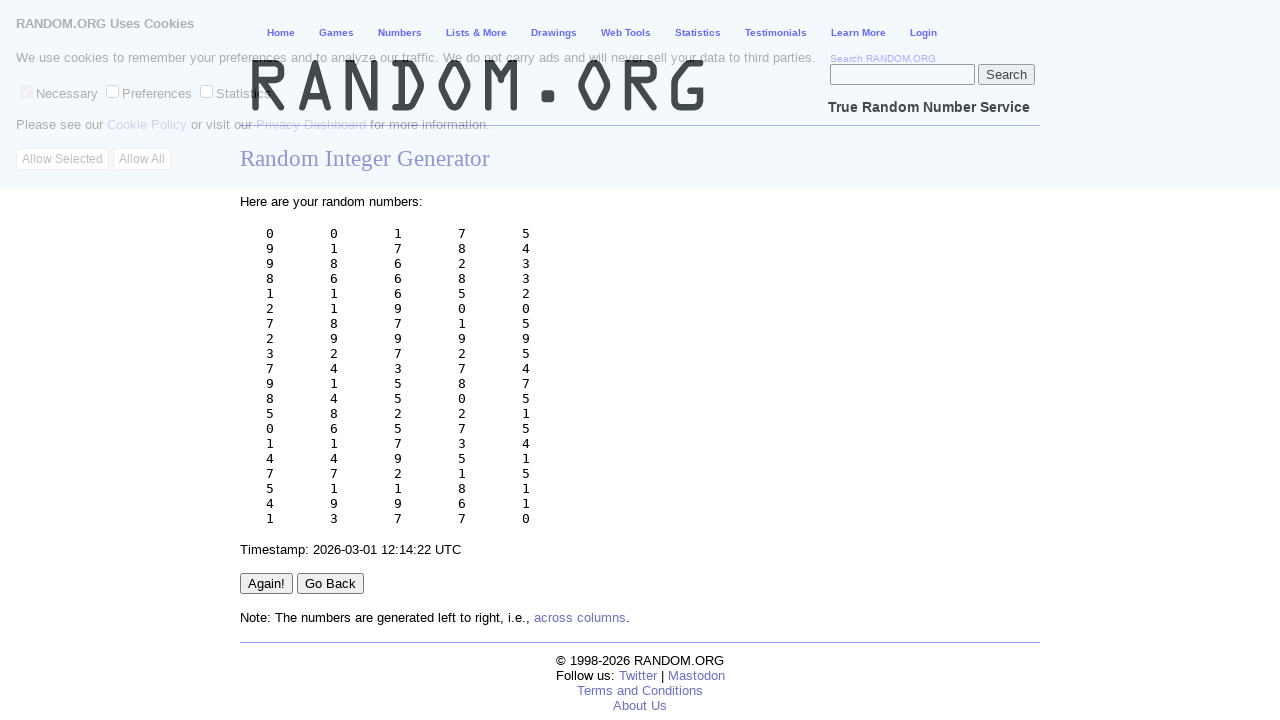

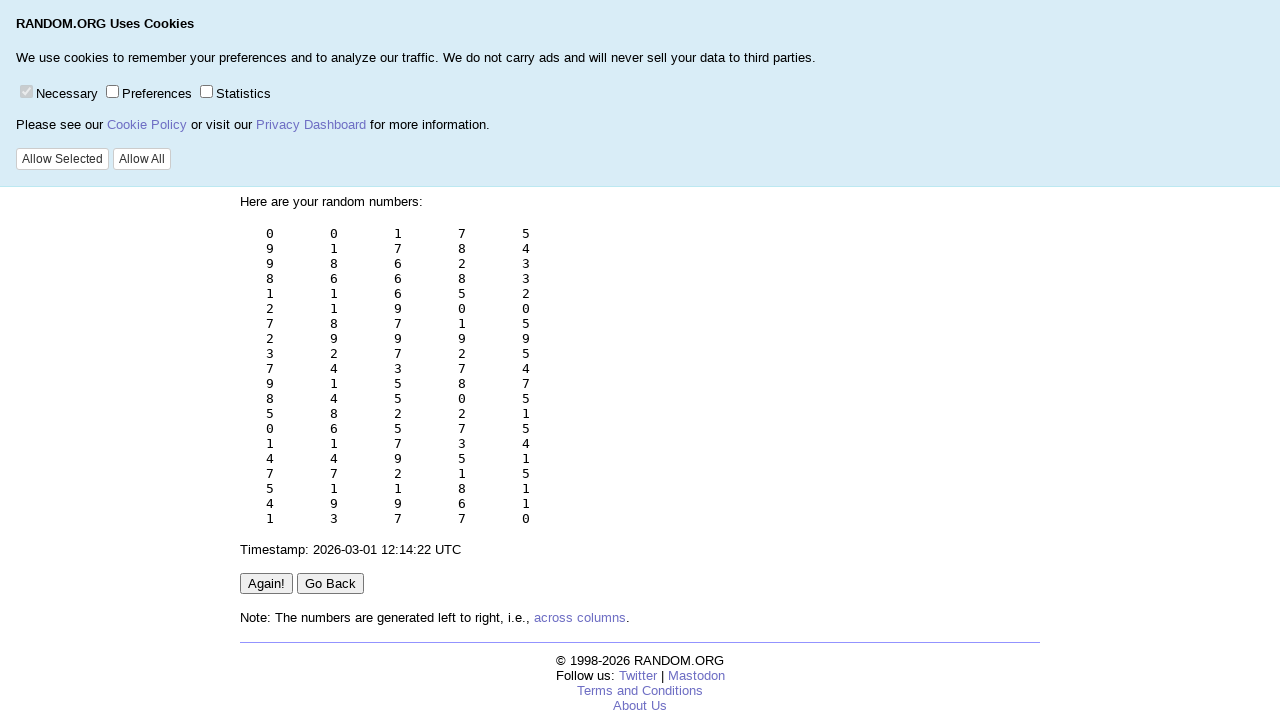